Tests basic browser navigation commands including back, forward, refresh, and navigating to a different URL, along with window management operations on a demo registration page.

Starting URL: http://demo.automationtesting.in/Register.html

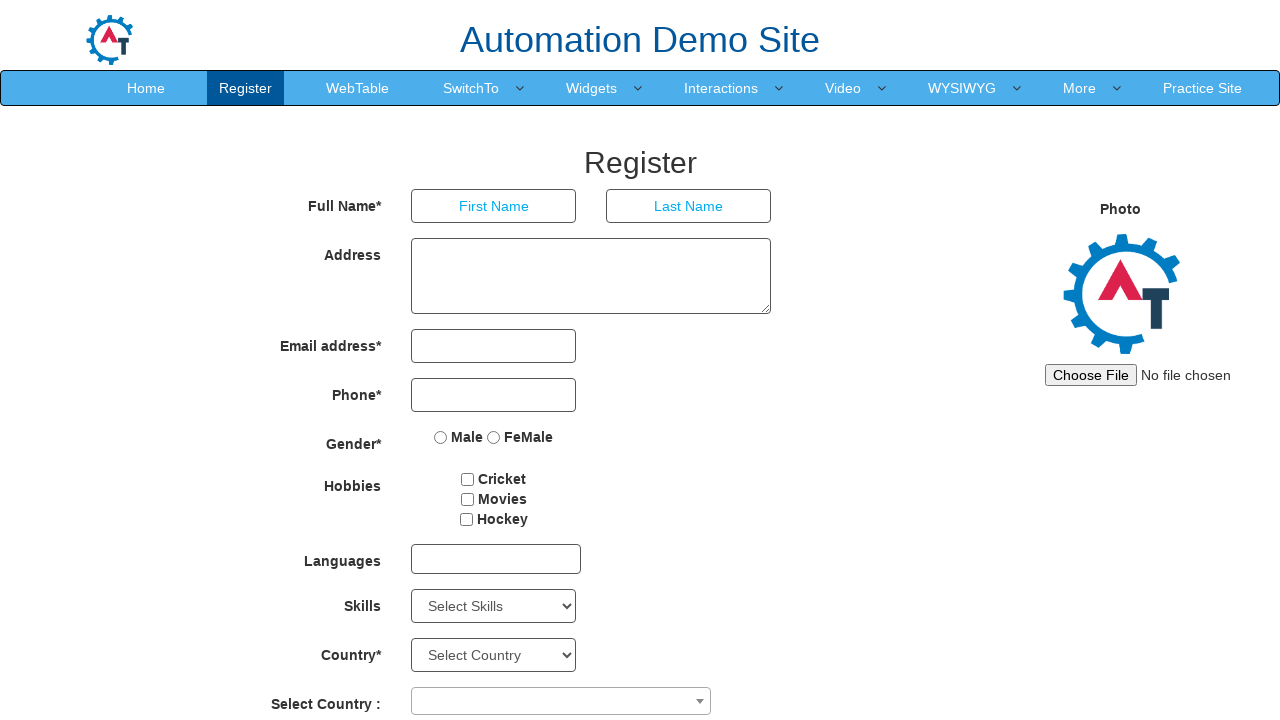

Retrieved page title from registration page
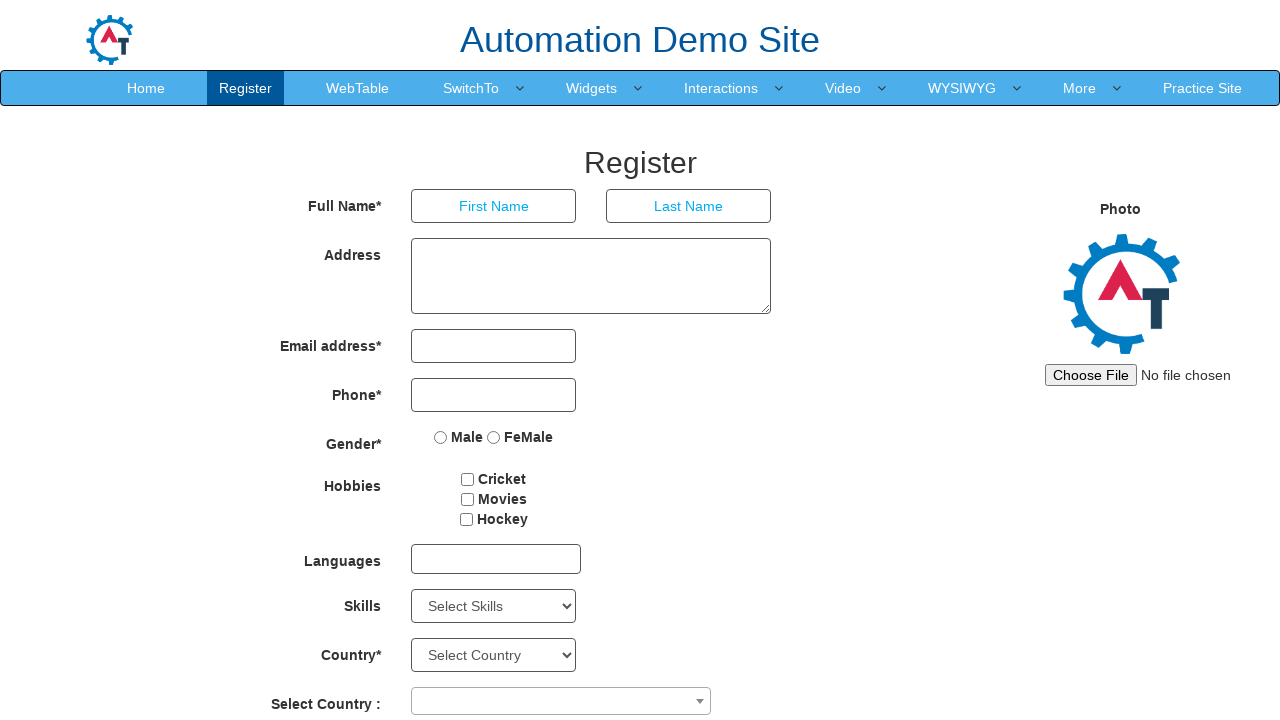

Retrieved current URL
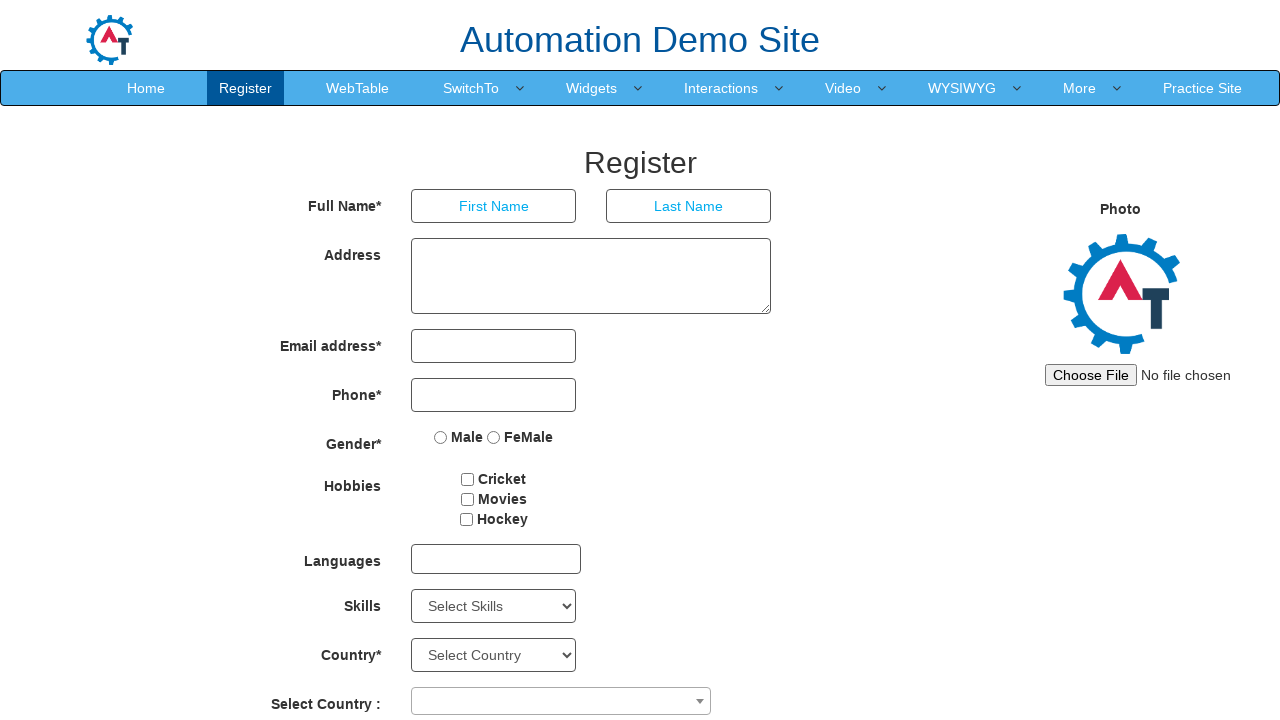

Retrieved page source content
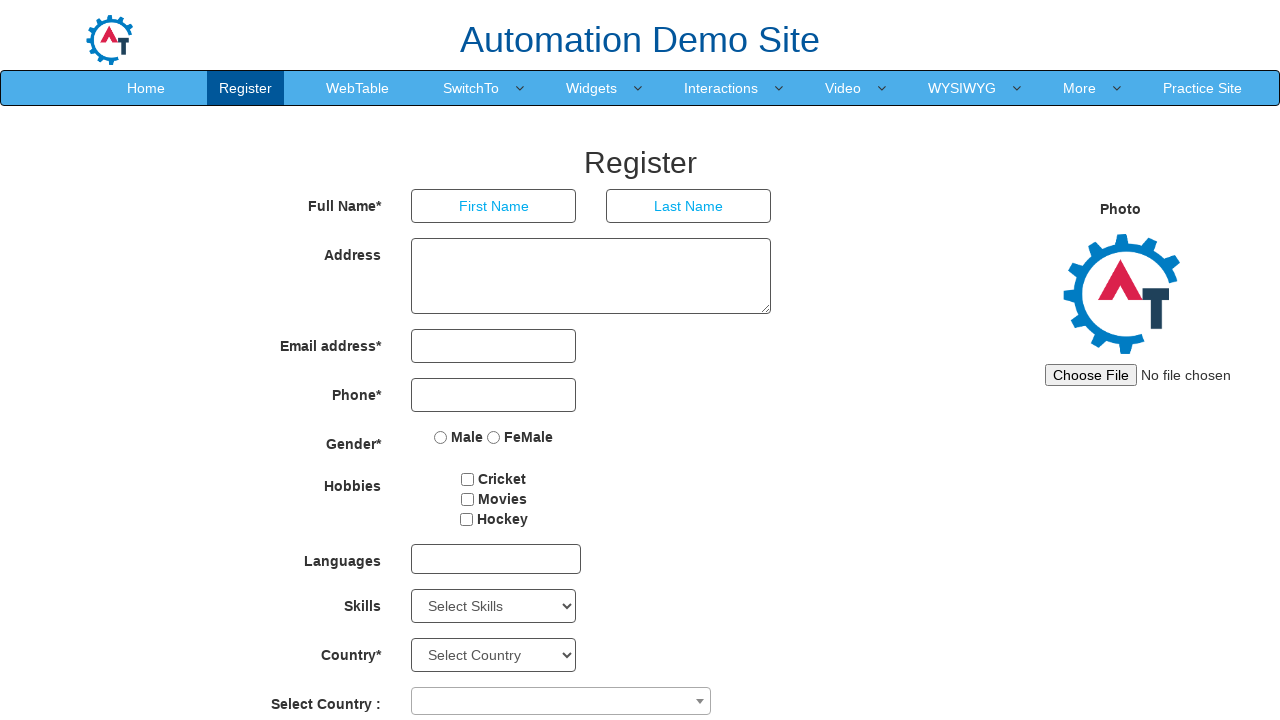

Navigated back to previous page
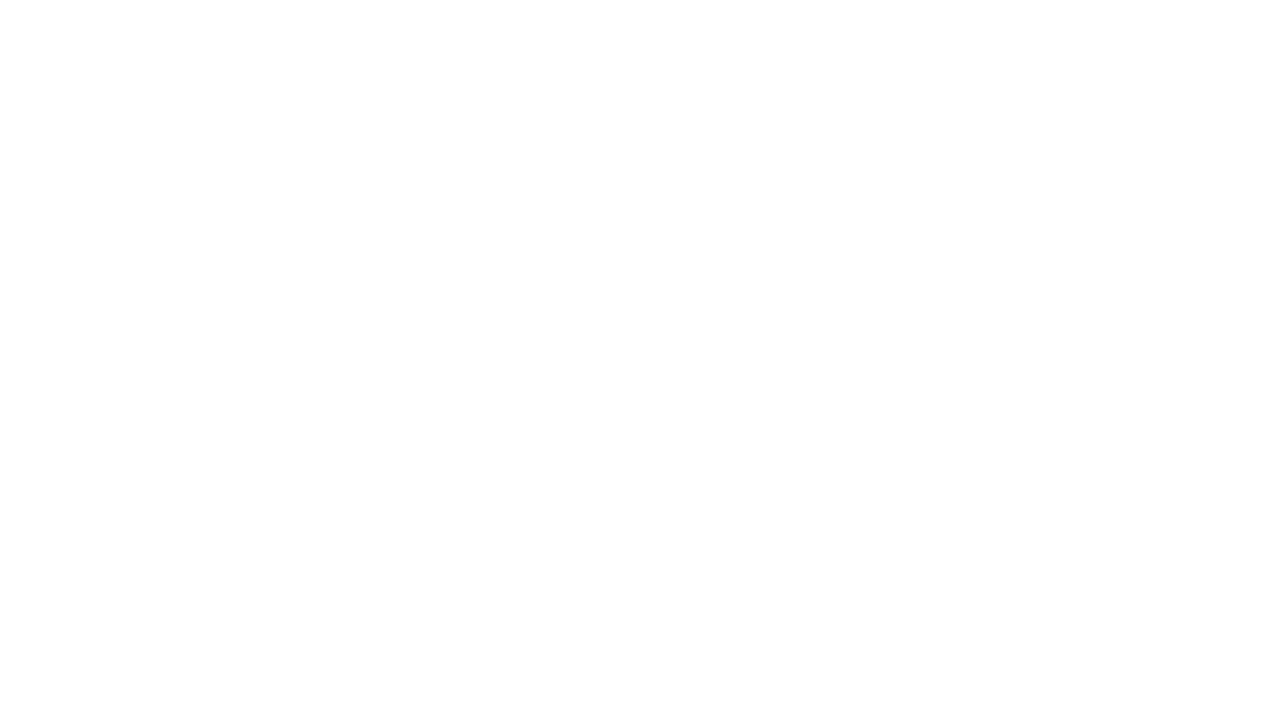

Navigated forward to next page
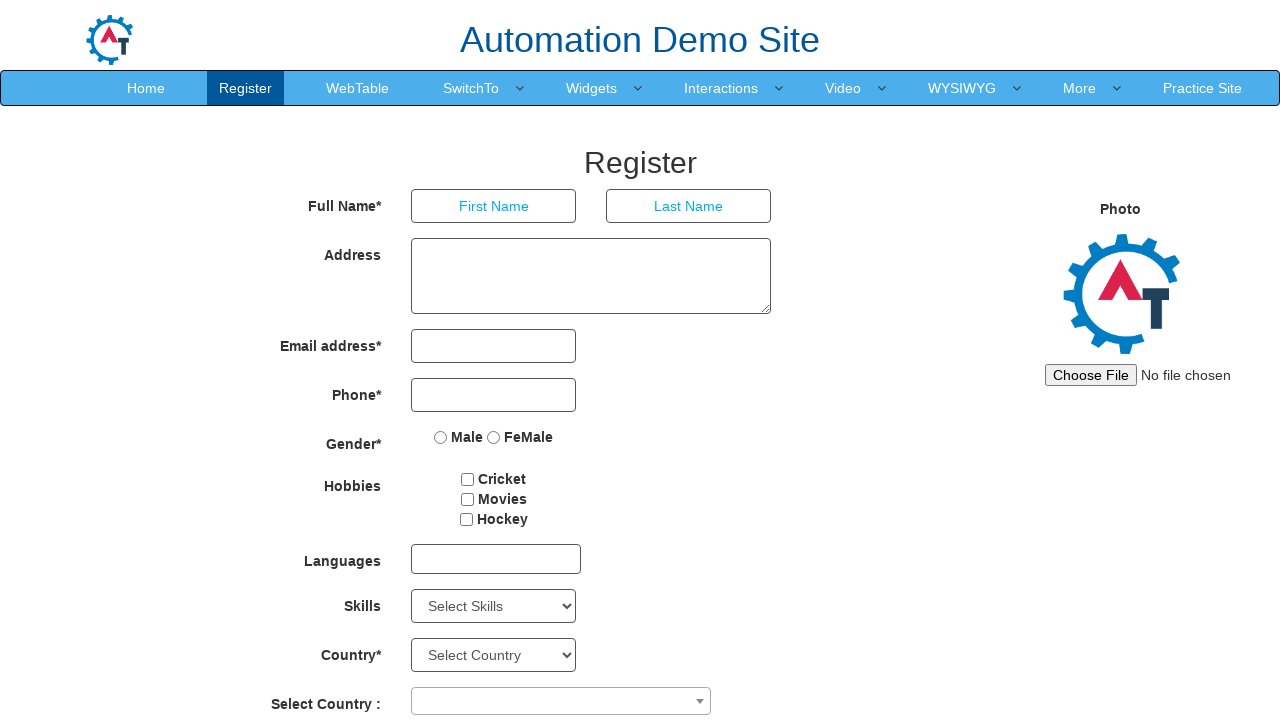

Reloaded the current page
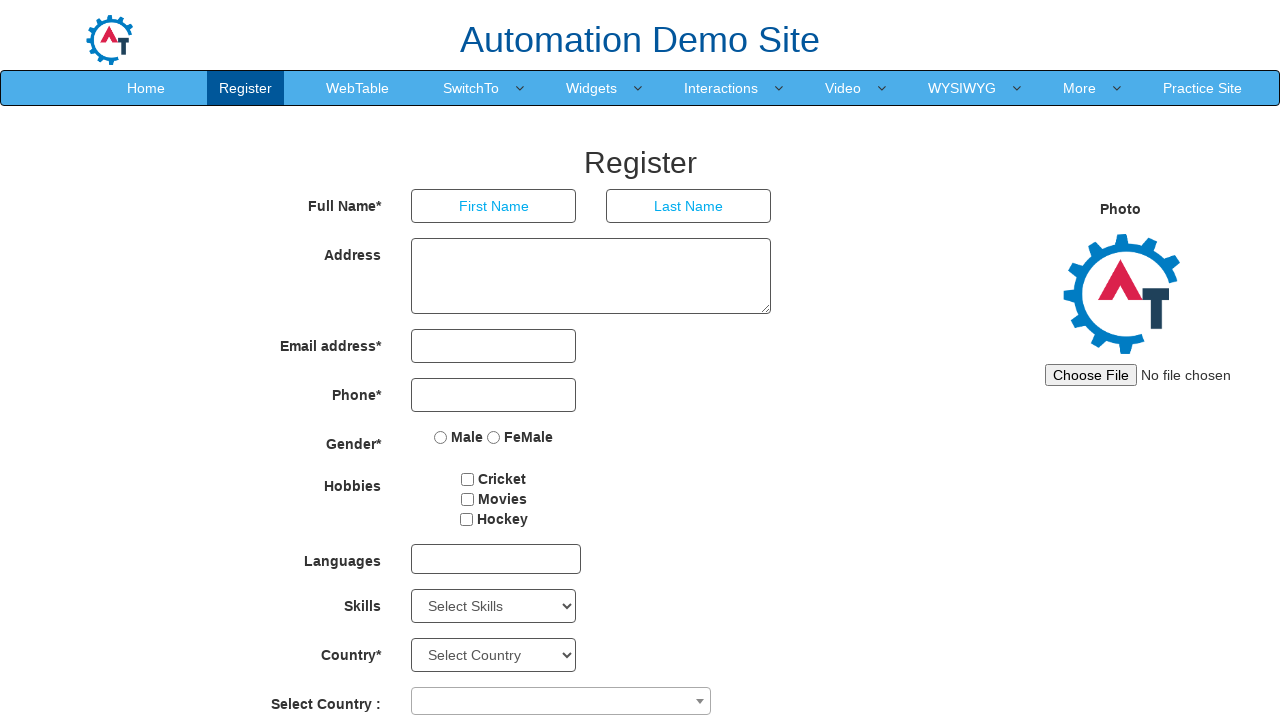

Navigated to leafground.com Edit page
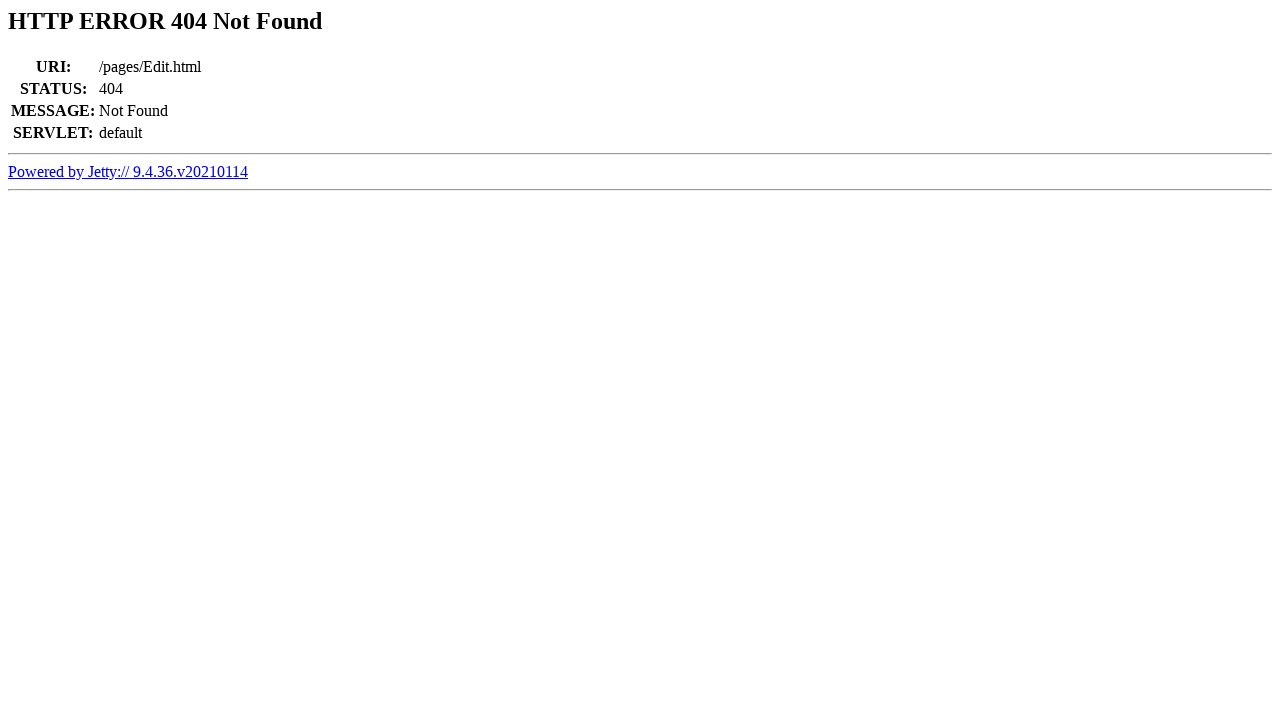

Resized viewport to 200x250 pixels
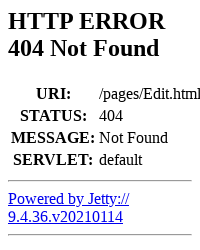

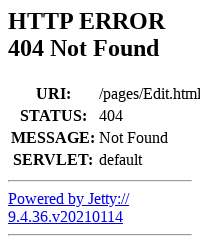